Navigates to a radio button demo page, checks the 'Credit/Debit/ATM card' radio button, and validates that it is checked

Starting URL: https://demoapps.qspiders.com/ui/radio?sublist=0

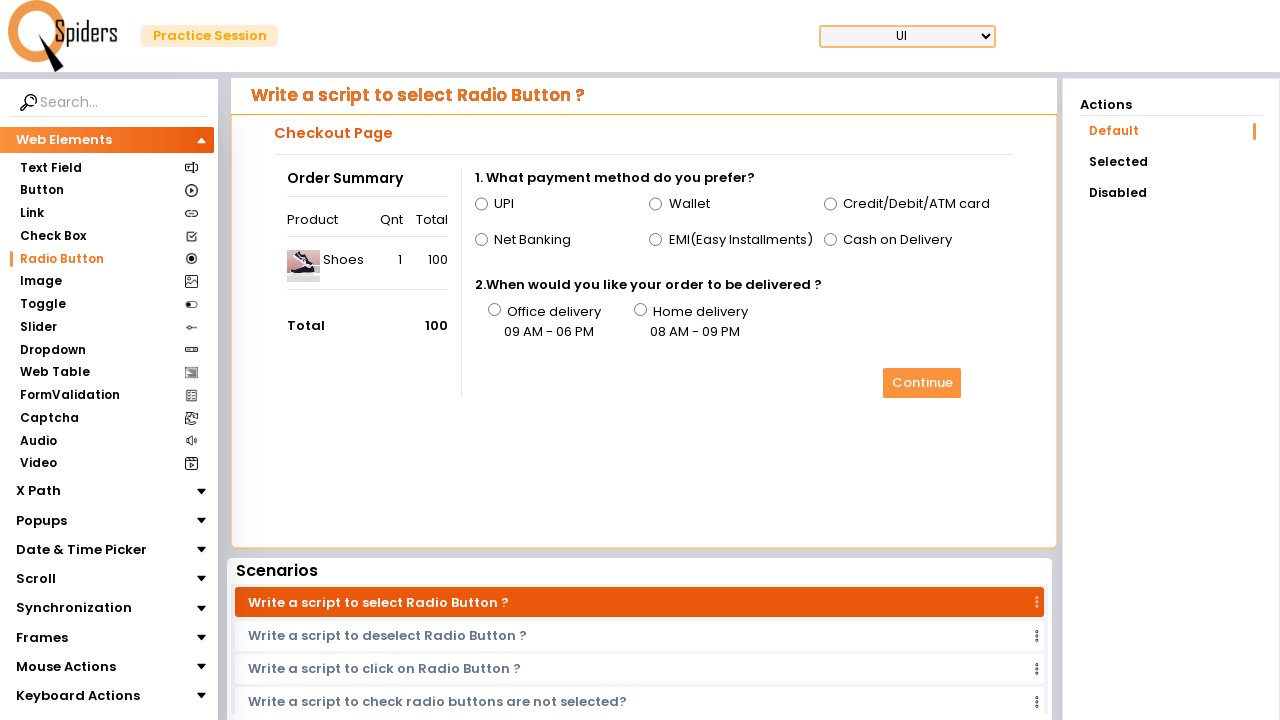

Waited for radio buttons to load
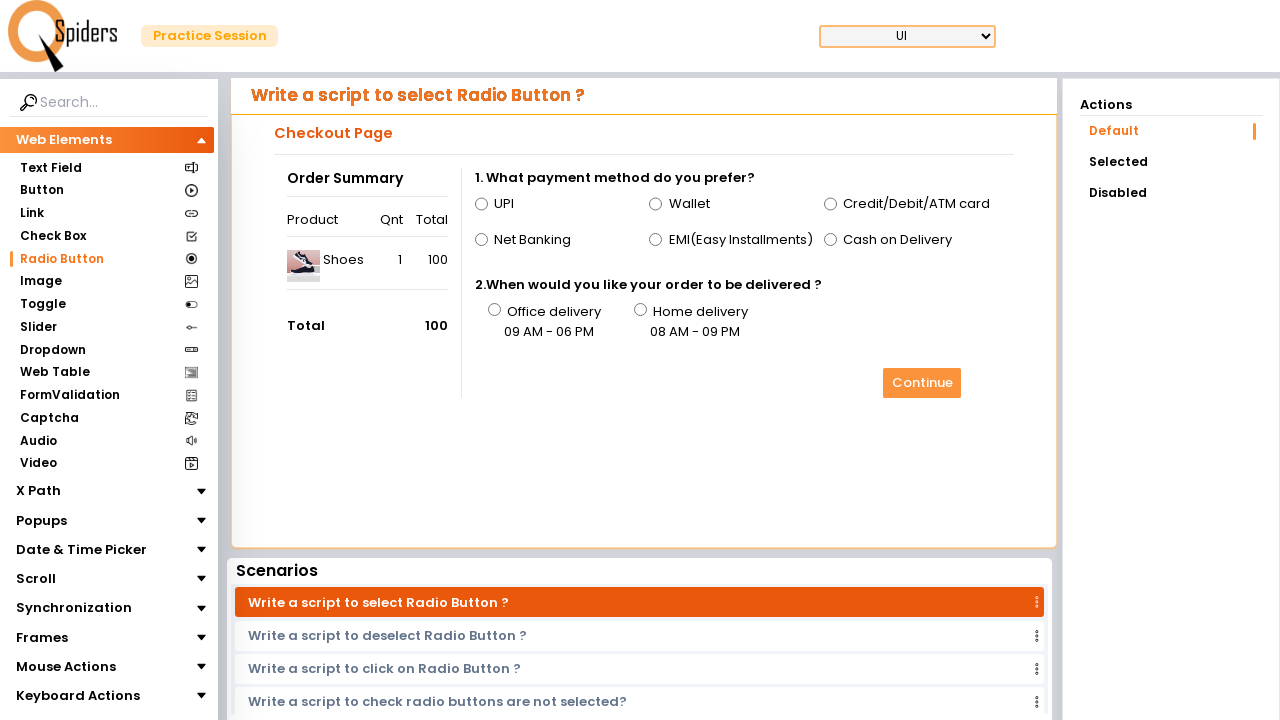

Retrieved all radio button elements
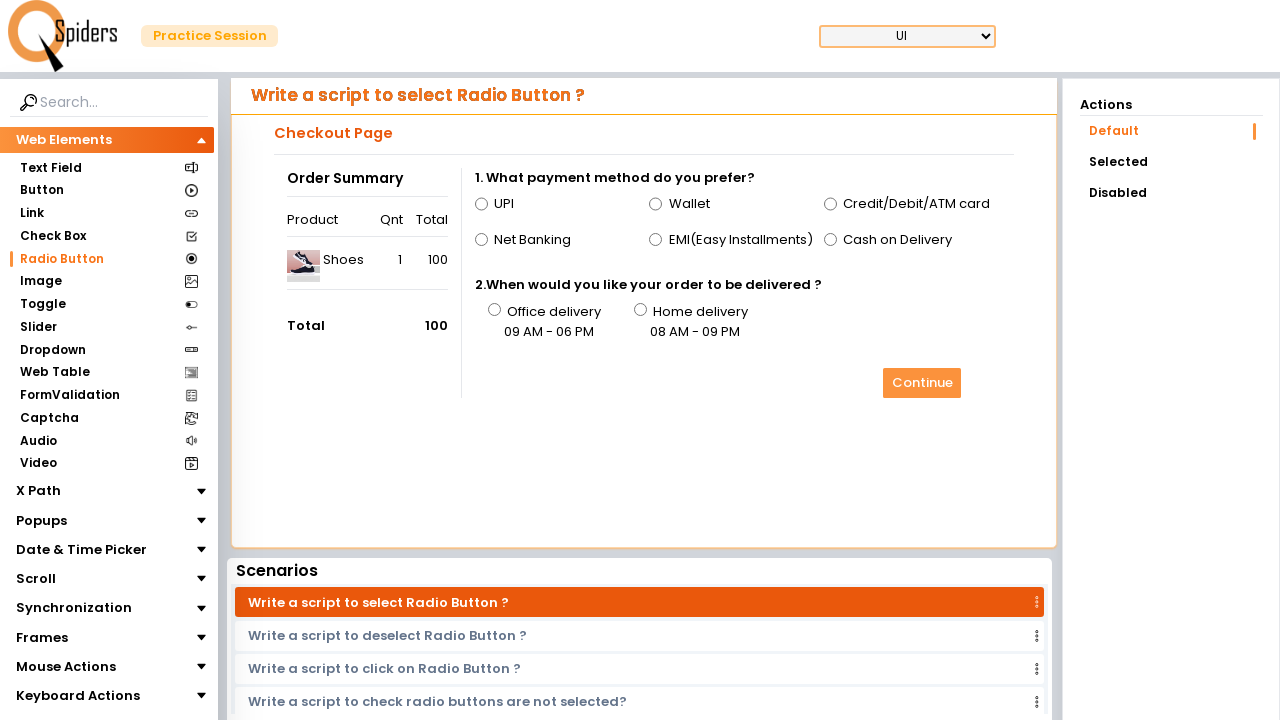

Checked the 'Credit/Debit/ATM card' radio button
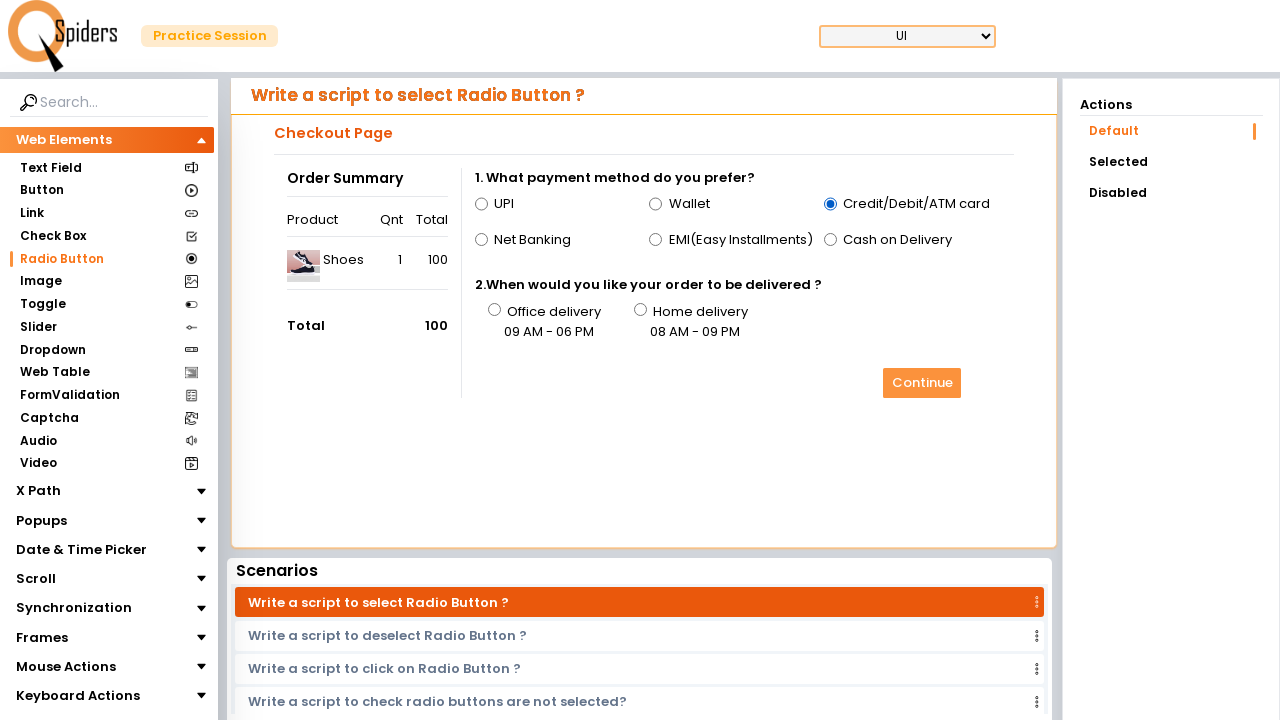

Validated that the 'Credit/Debit/ATM card' radio button is checked
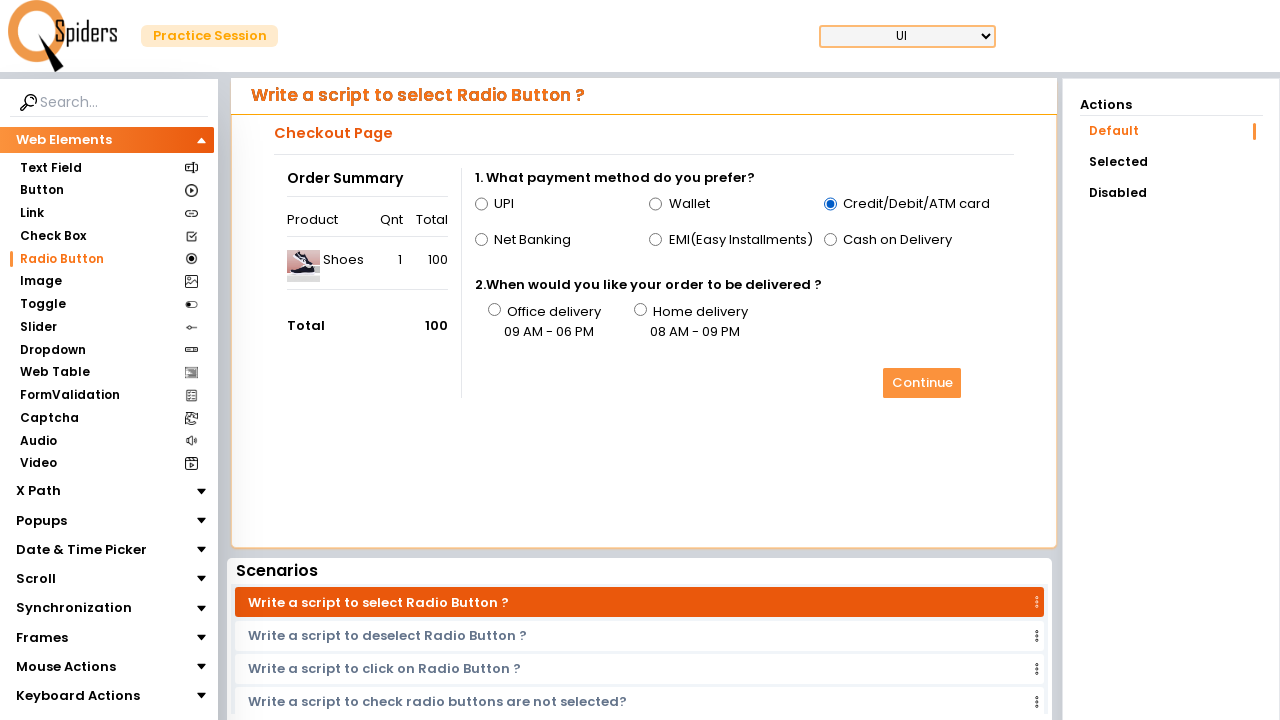

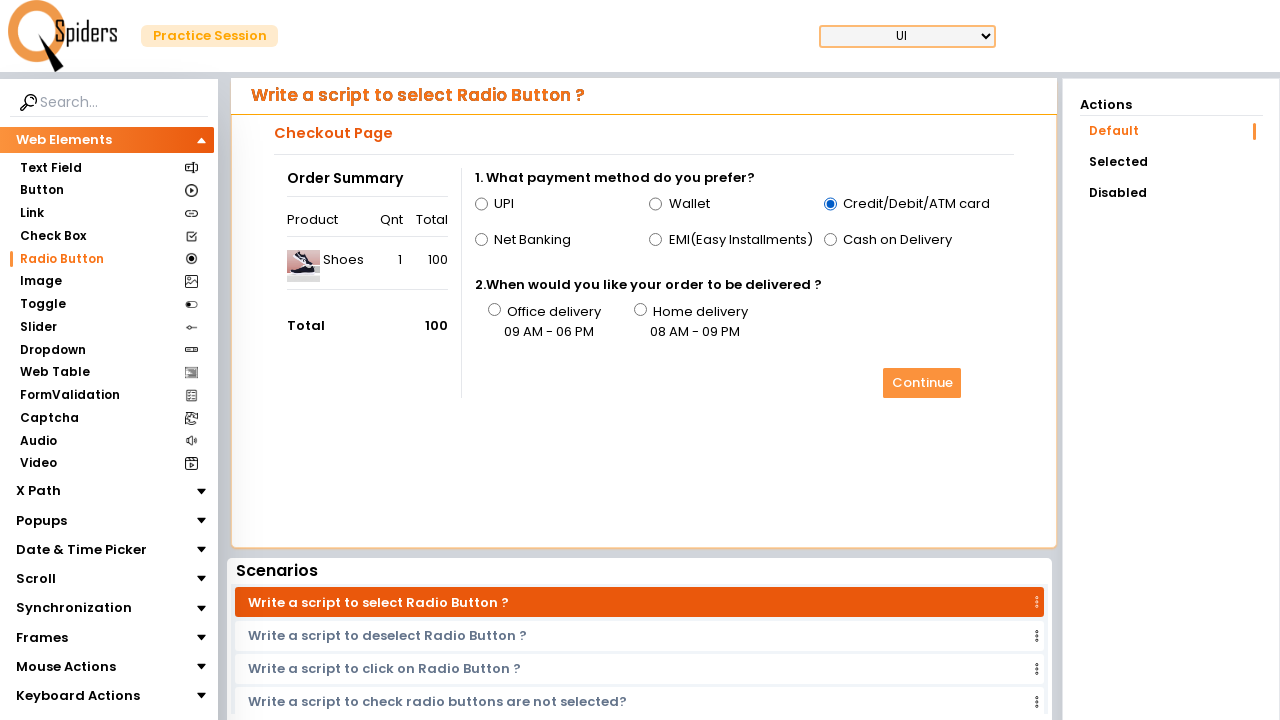